Tests filtering to display only active (incomplete) todo items

Starting URL: https://demo.playwright.dev/todomvc

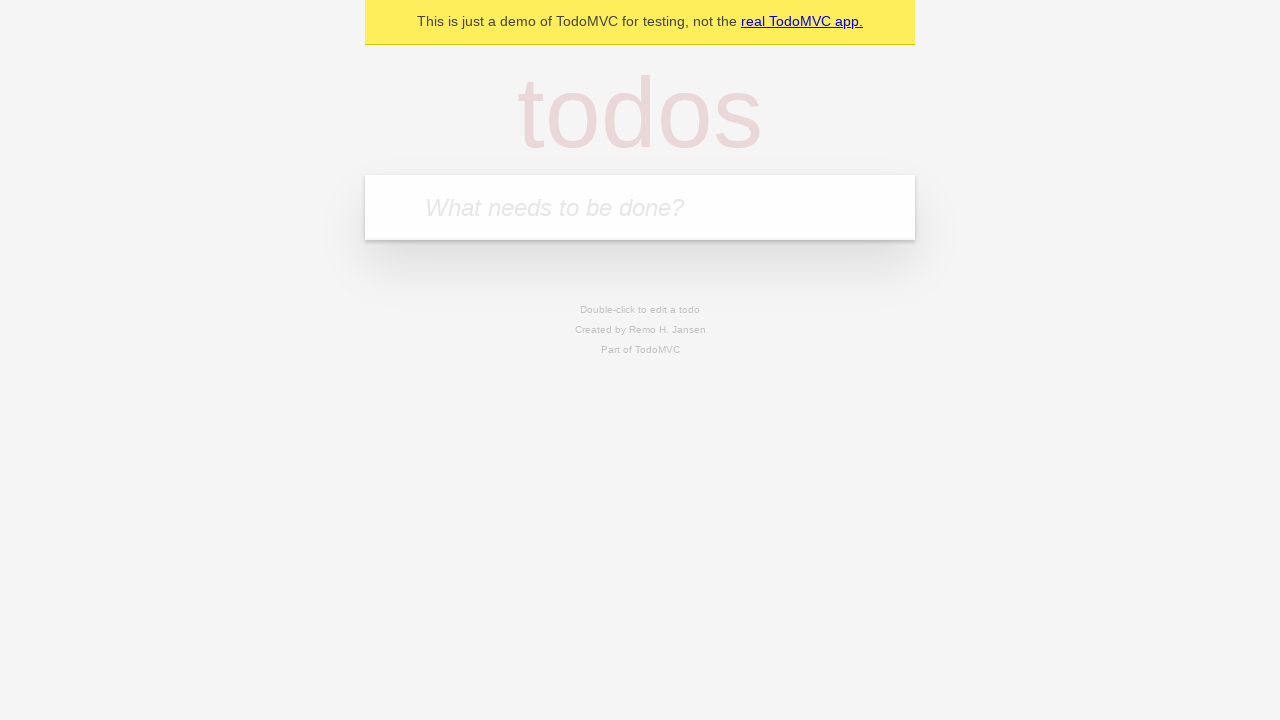

Filled todo input with 'buy some cheese' on internal:attr=[placeholder="What needs to be done?"i]
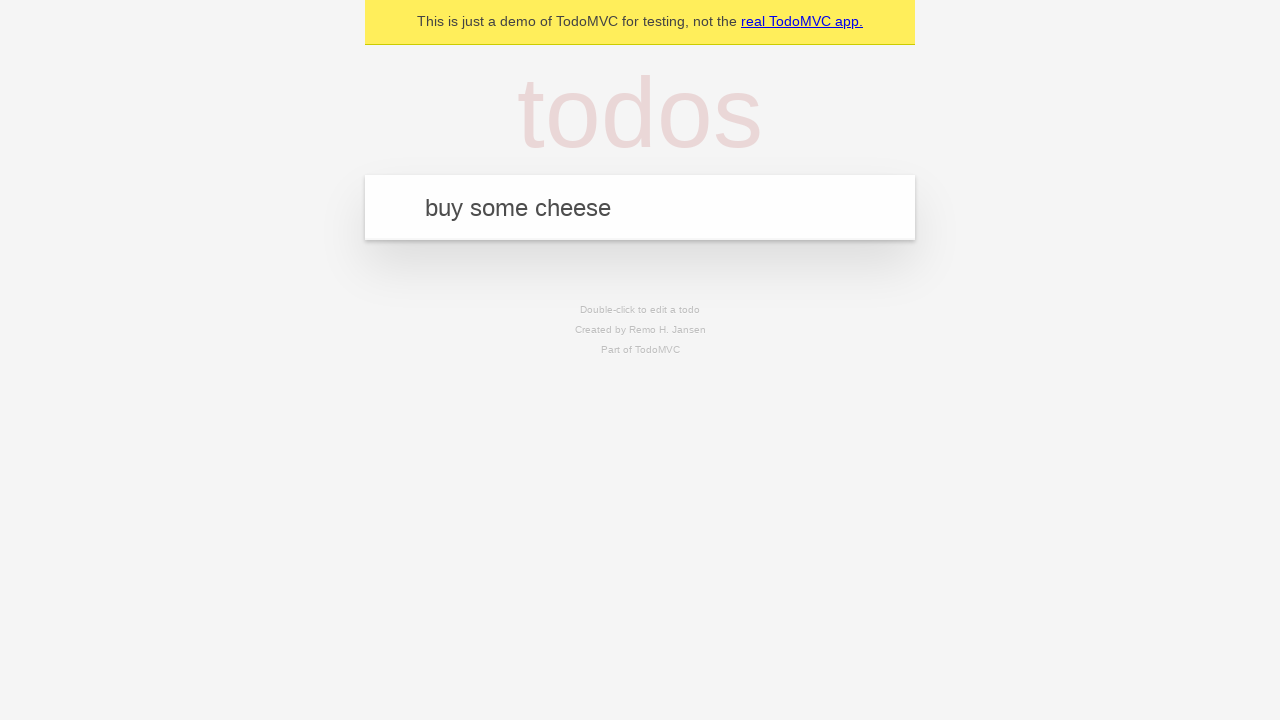

Pressed Enter to create first todo item on internal:attr=[placeholder="What needs to be done?"i]
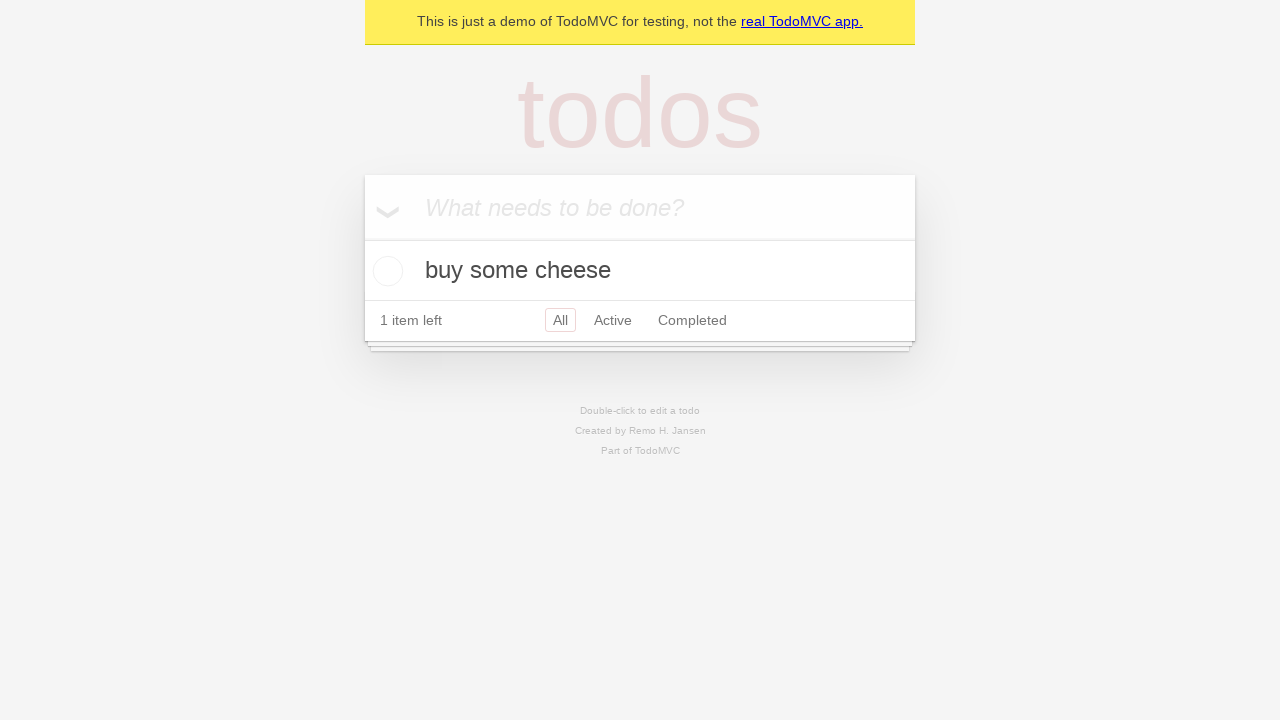

Filled todo input with 'feed the cat' on internal:attr=[placeholder="What needs to be done?"i]
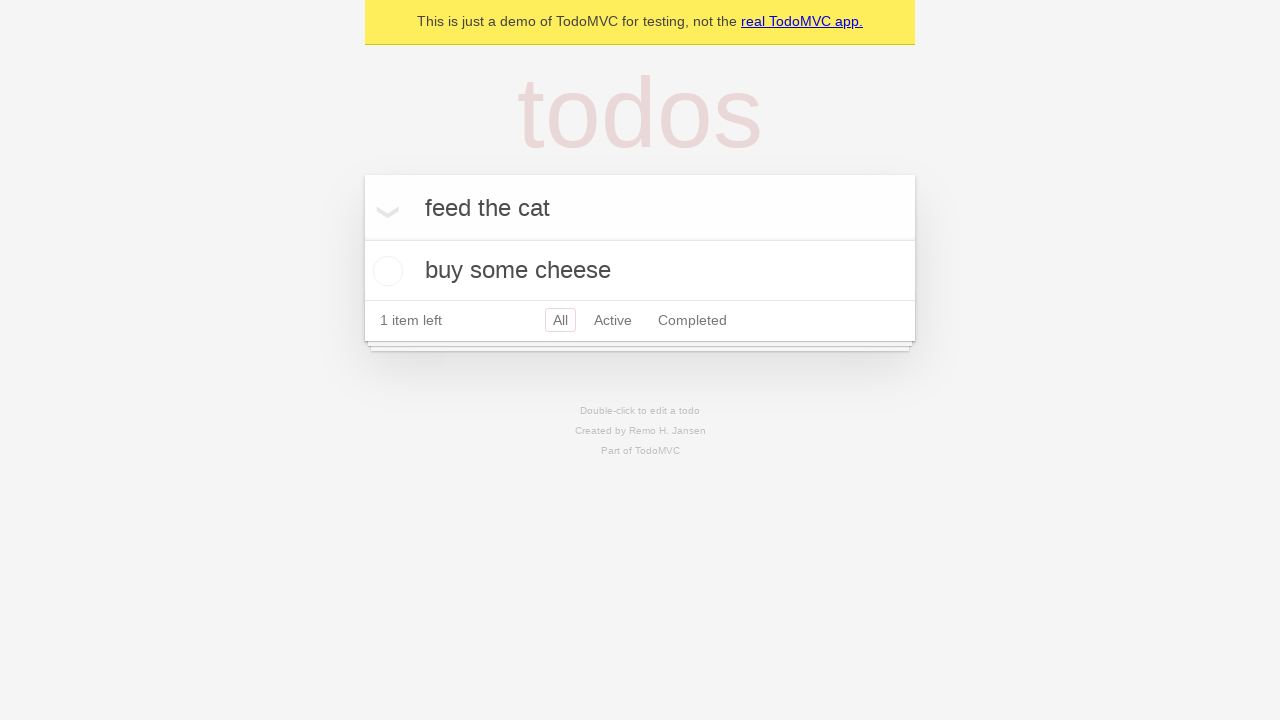

Pressed Enter to create second todo item on internal:attr=[placeholder="What needs to be done?"i]
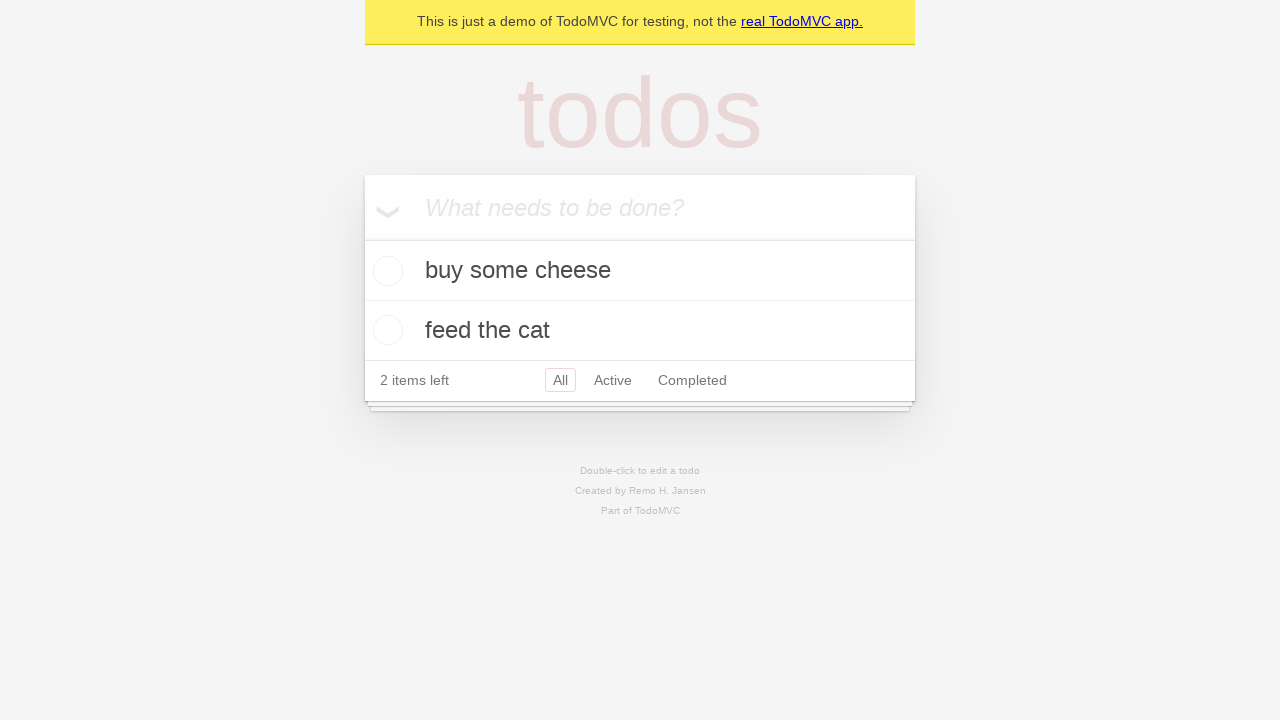

Filled todo input with 'book a doctors appointment' on internal:attr=[placeholder="What needs to be done?"i]
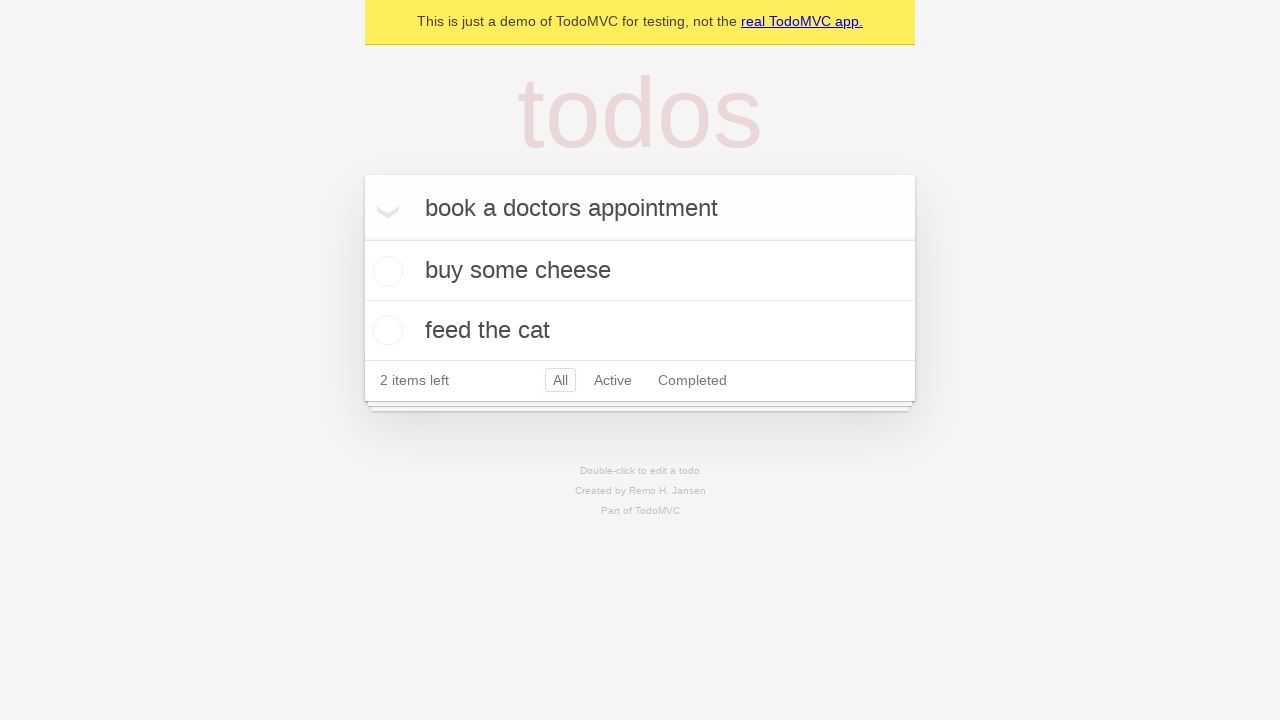

Pressed Enter to create third todo item on internal:attr=[placeholder="What needs to be done?"i]
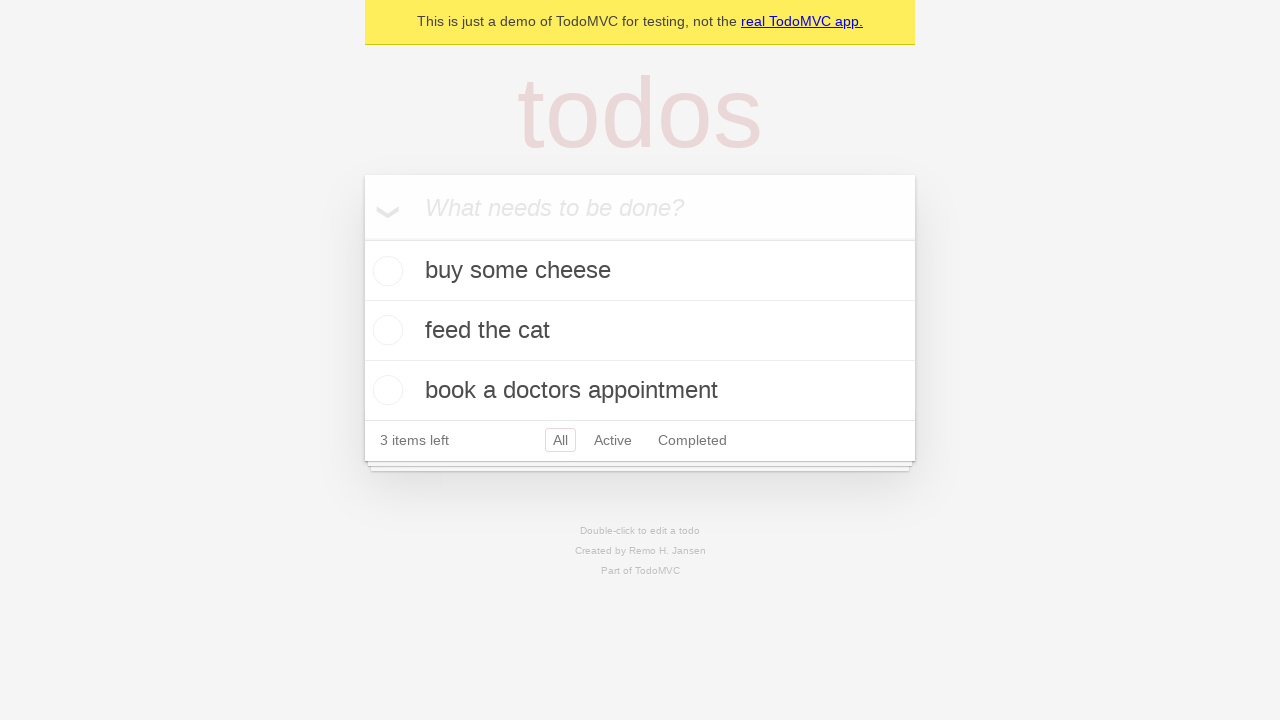

Marked second todo item as complete at (385, 330) on [data-testid='todo-item'] >> nth=1 >> internal:role=checkbox
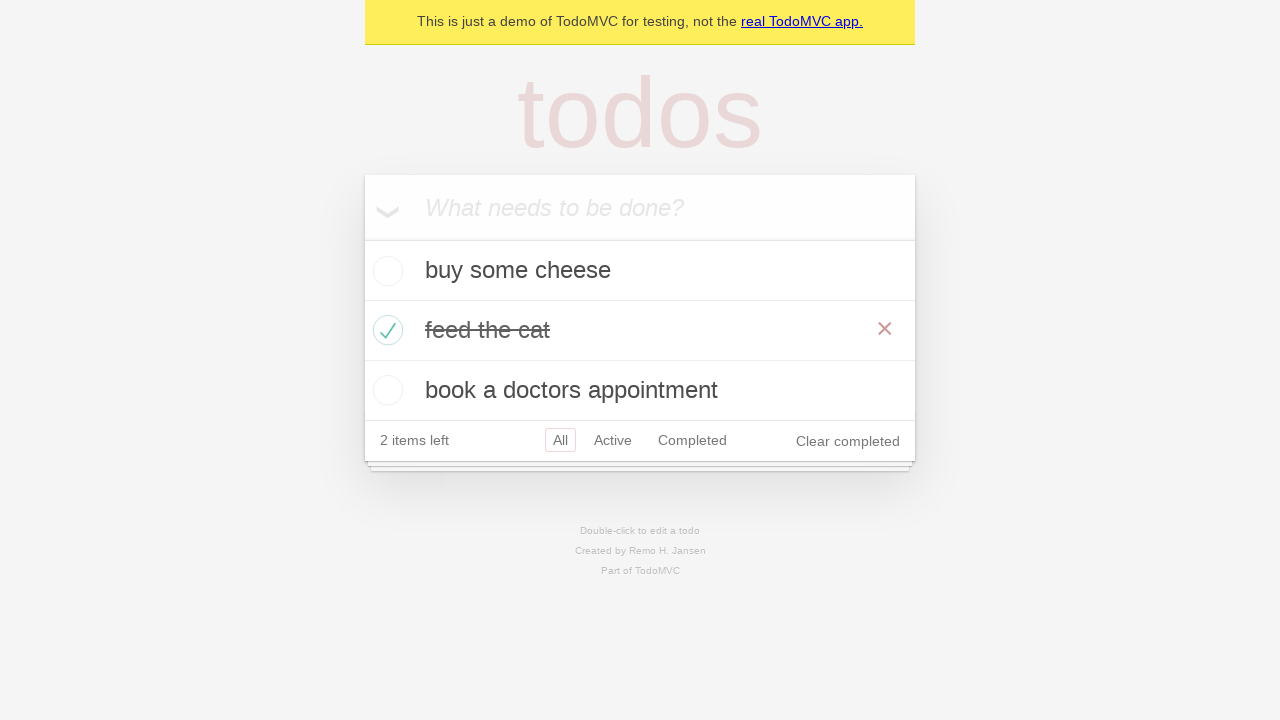

Clicked Active filter to display only incomplete todo items at (613, 440) on internal:role=link[name="Active"i]
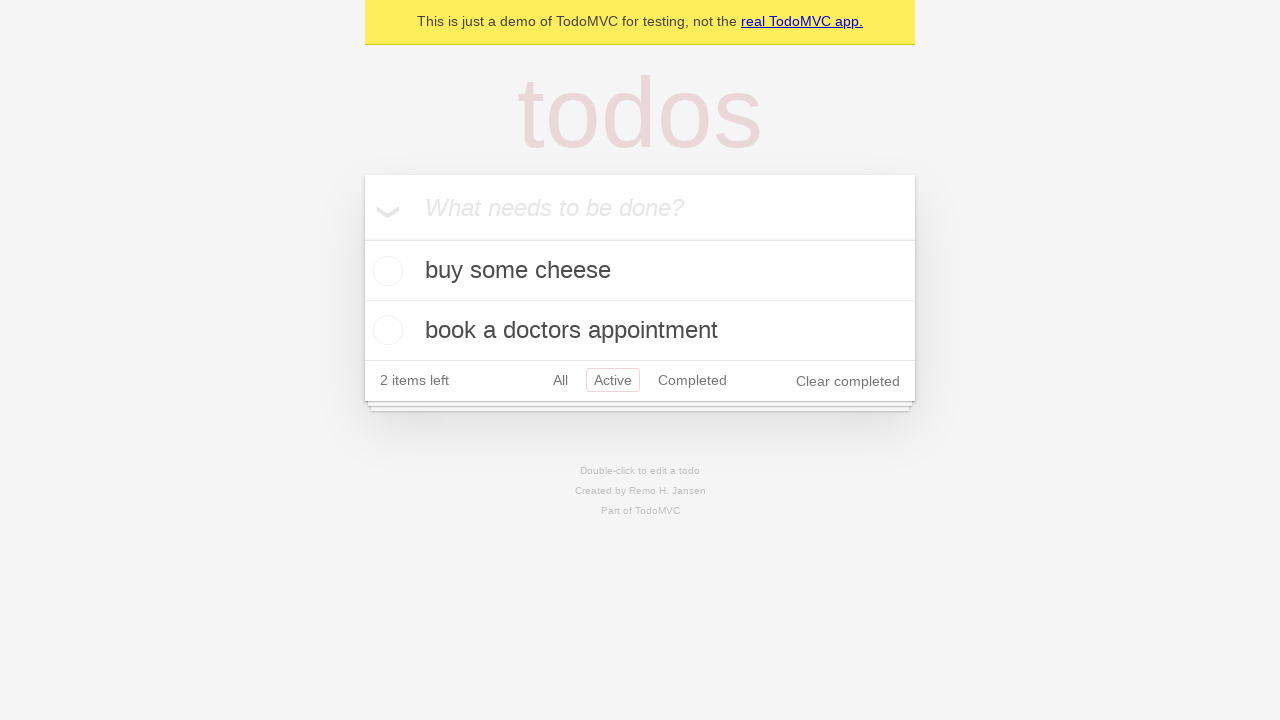

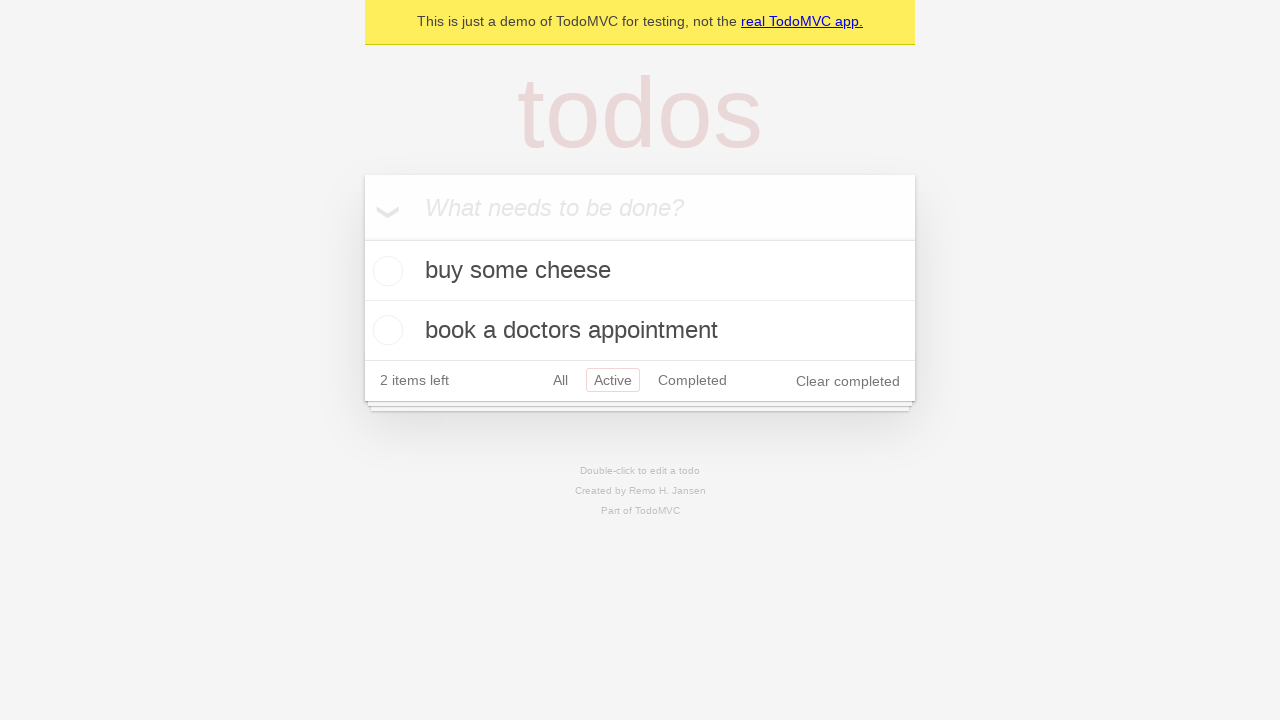